Opens the Office Depot homepage and verifies the page loads by checking the current URL

Starting URL: https://www.officedepot.com/

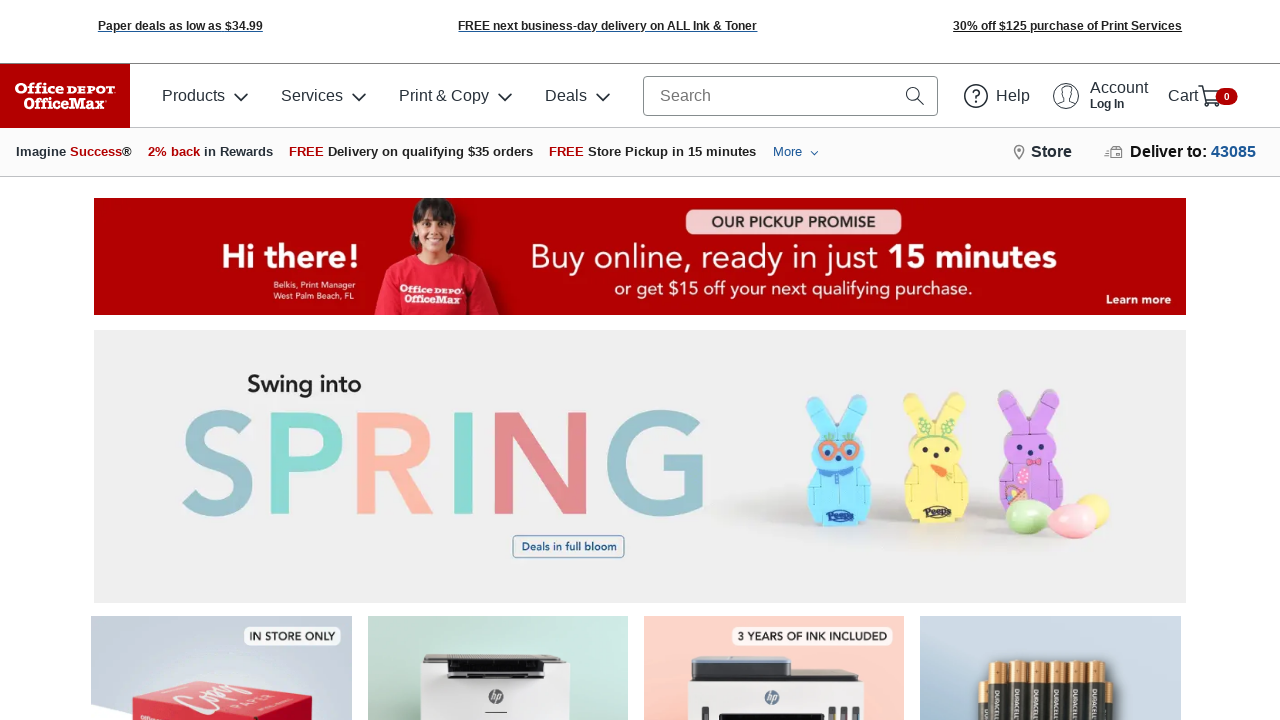

Waited for page to reach domcontentloaded state
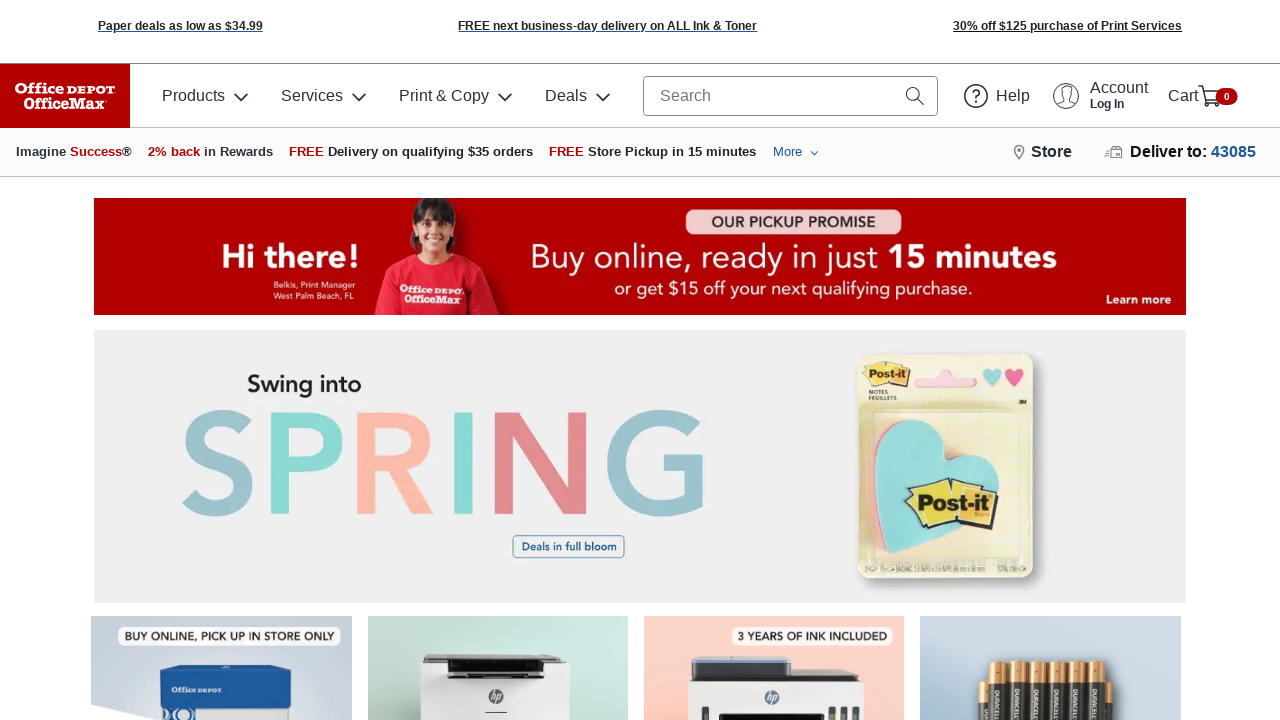

Verified Office Depot homepage loaded by checking URL contains 'officedepot.com'
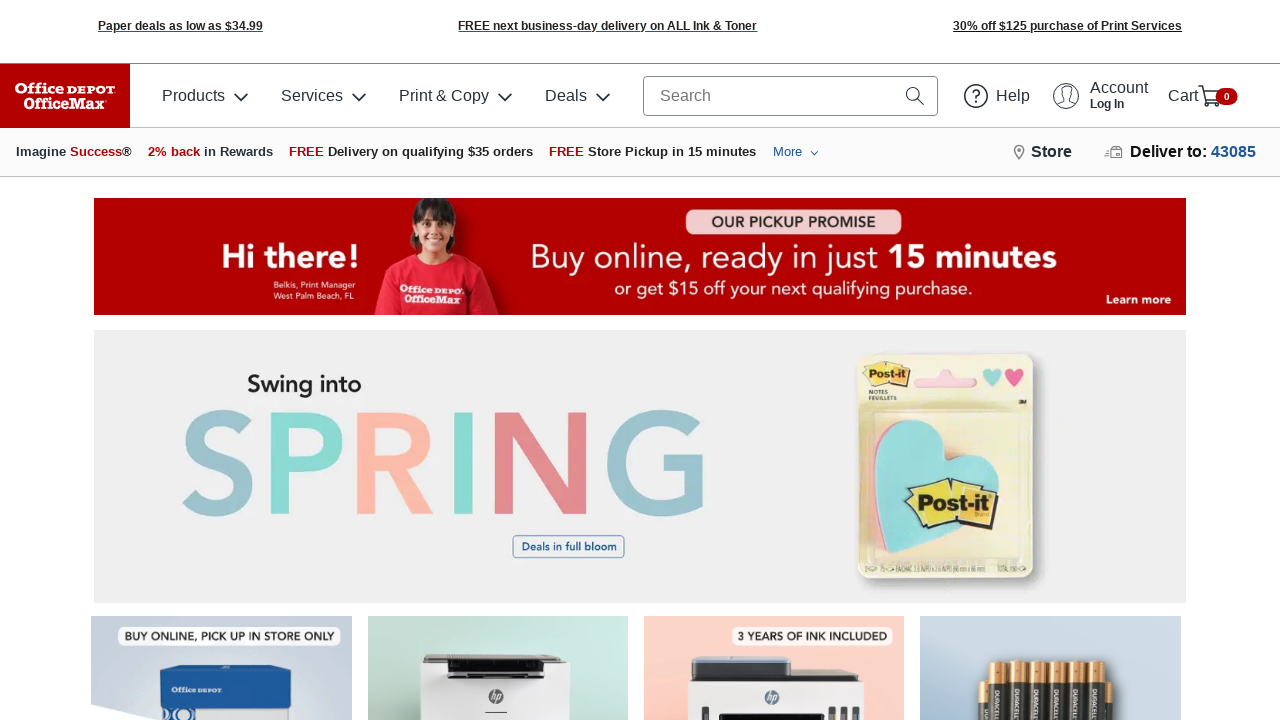

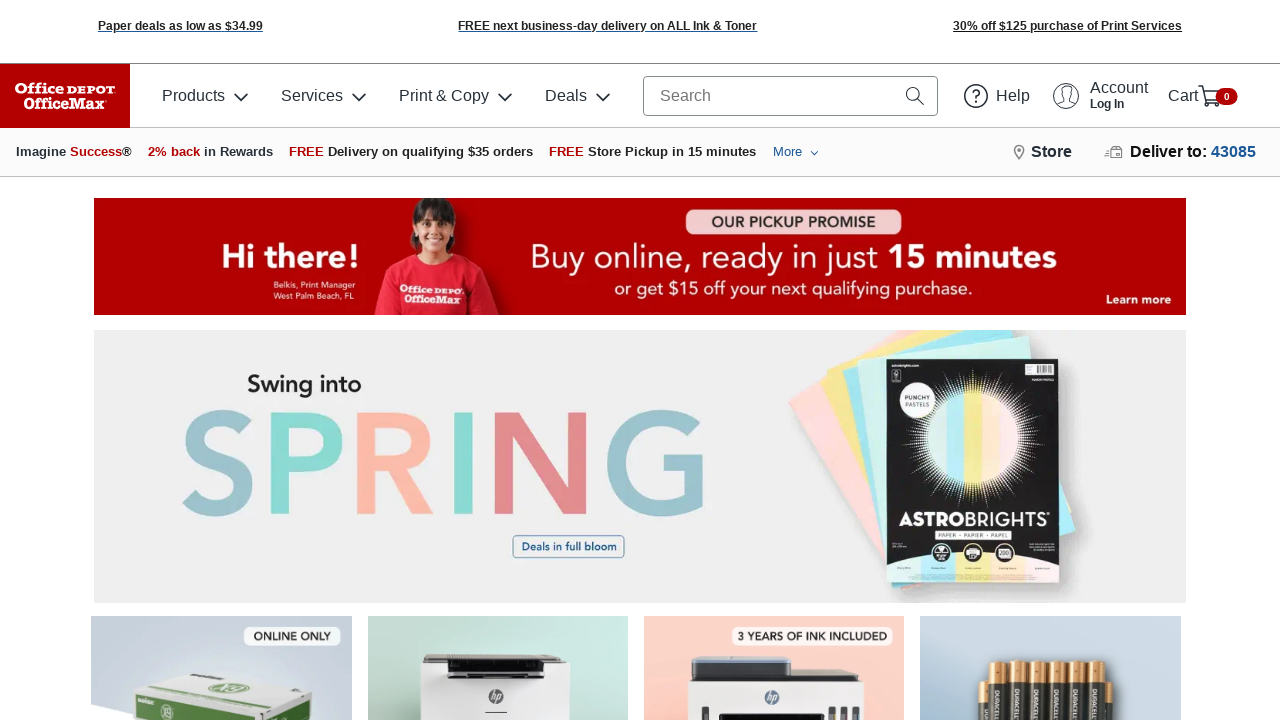